Tests an e-commerce site by adding multiple vegetables to cart, applying a promo code, and proceeding to checkout

Starting URL: https://rahulshettyacademy.com/seleniumPractise/

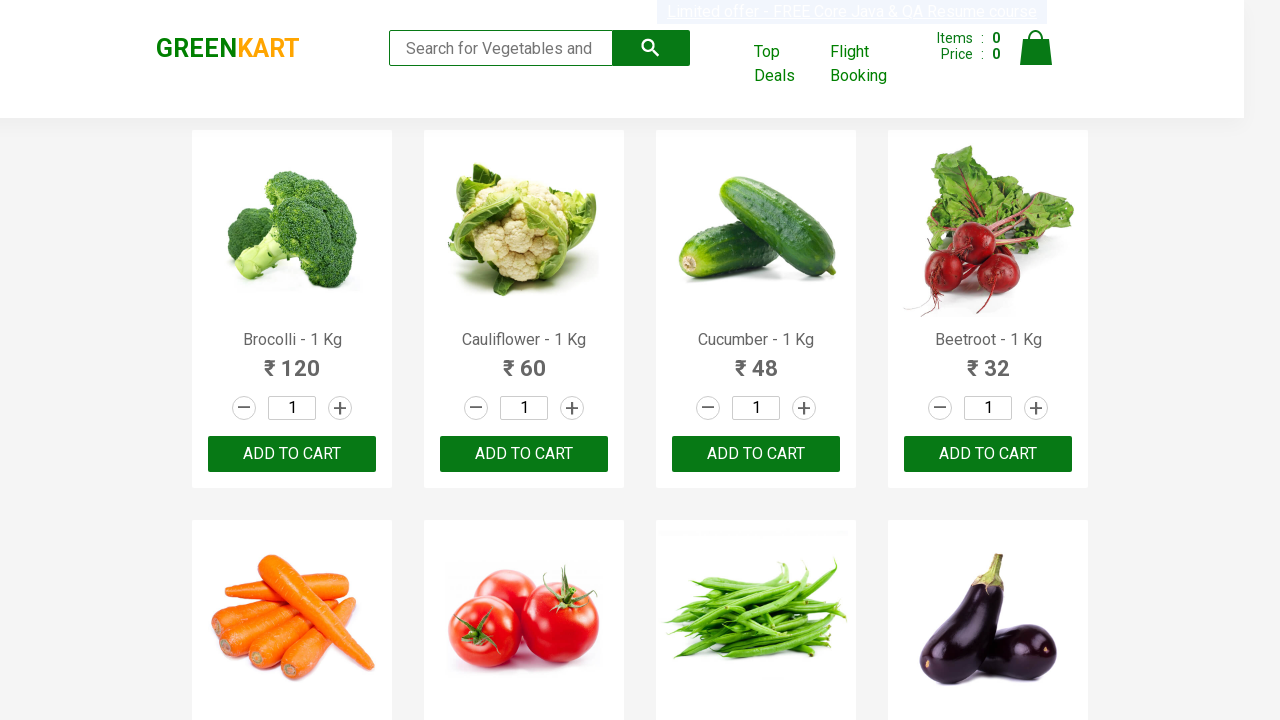

Retrieved all product name elements from the page
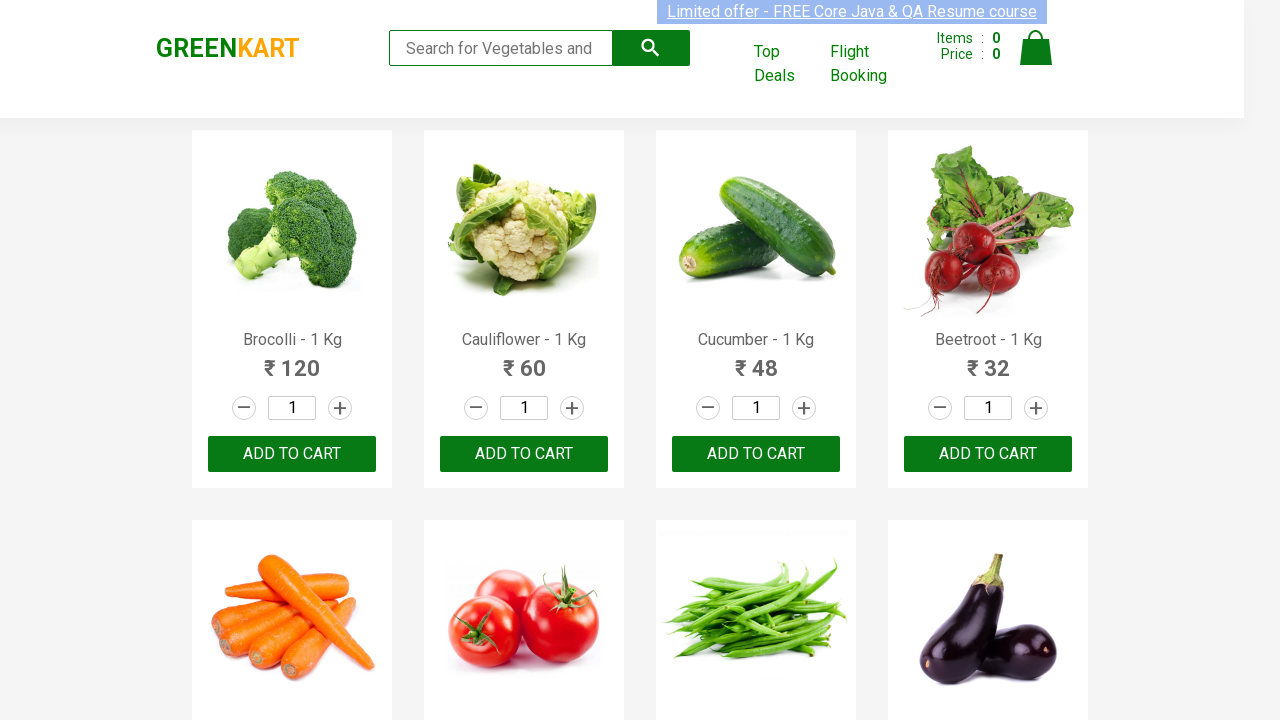

Retrieved text content from product at index 0
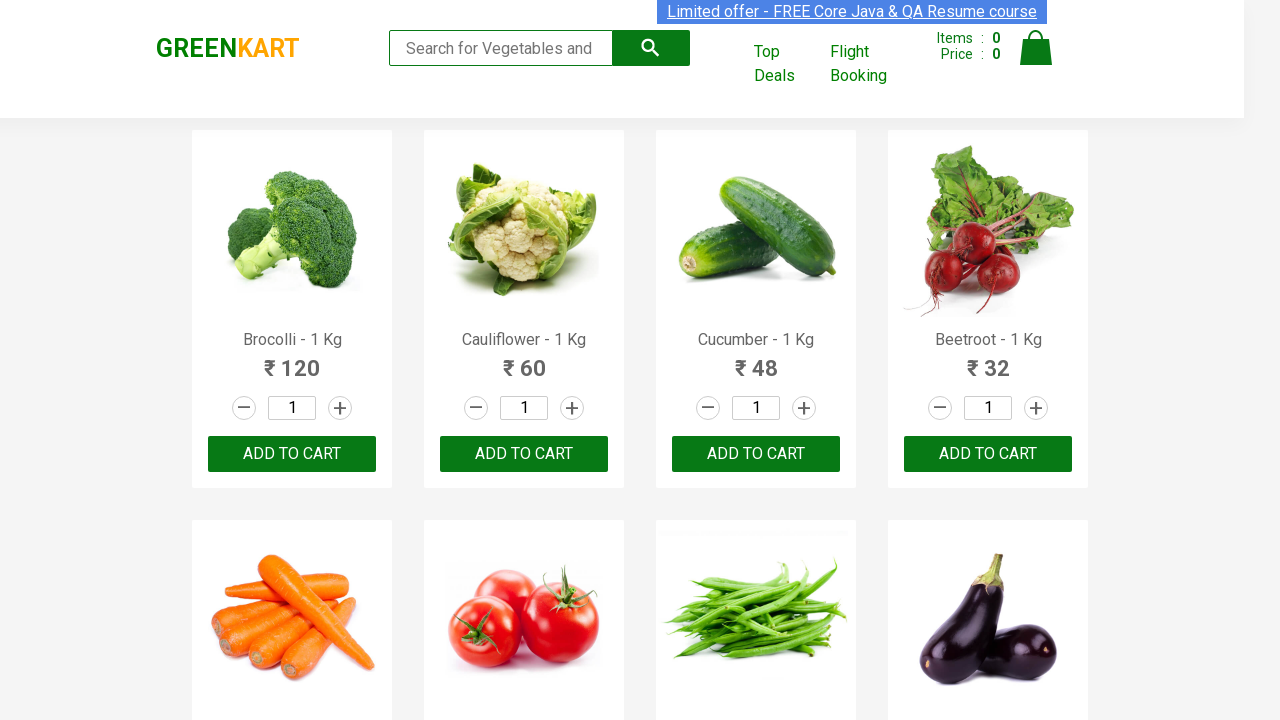

Retrieved text content from product at index 1
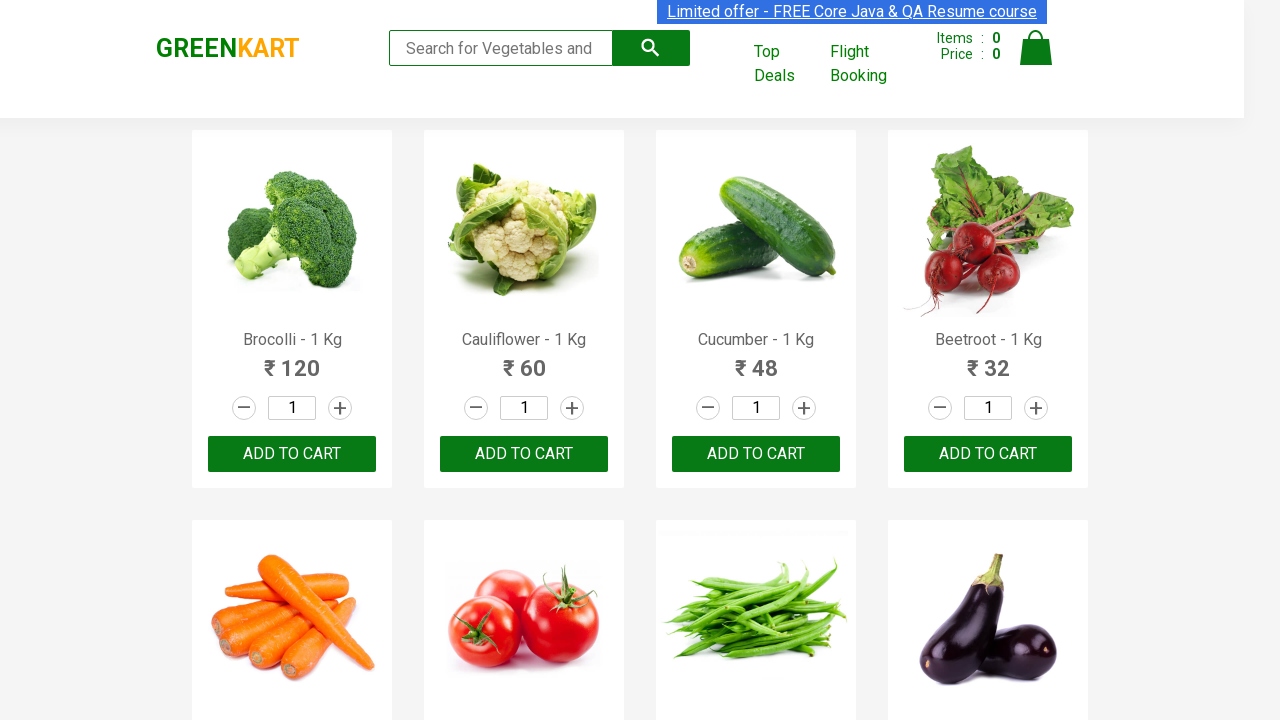

Clicked 'ADD TO CART' button for Cauliflower at (524, 454) on div.product-action > button >> nth=1
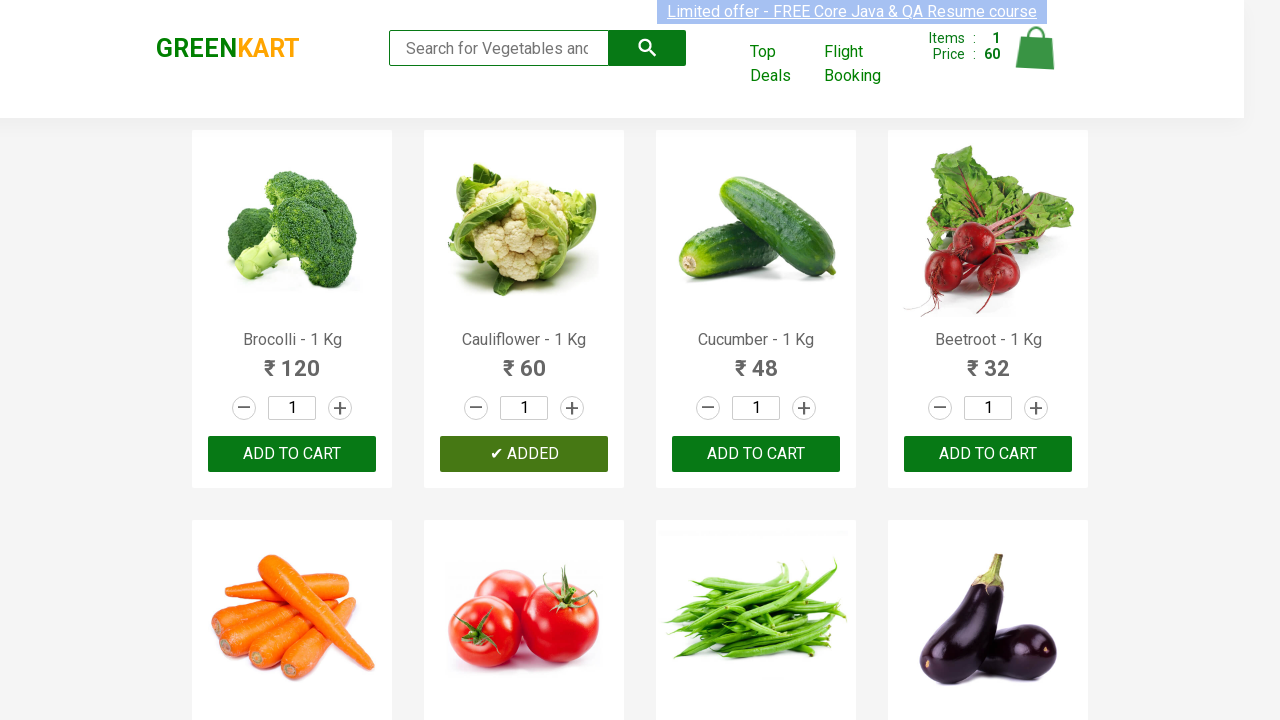

Retrieved text content from product at index 2
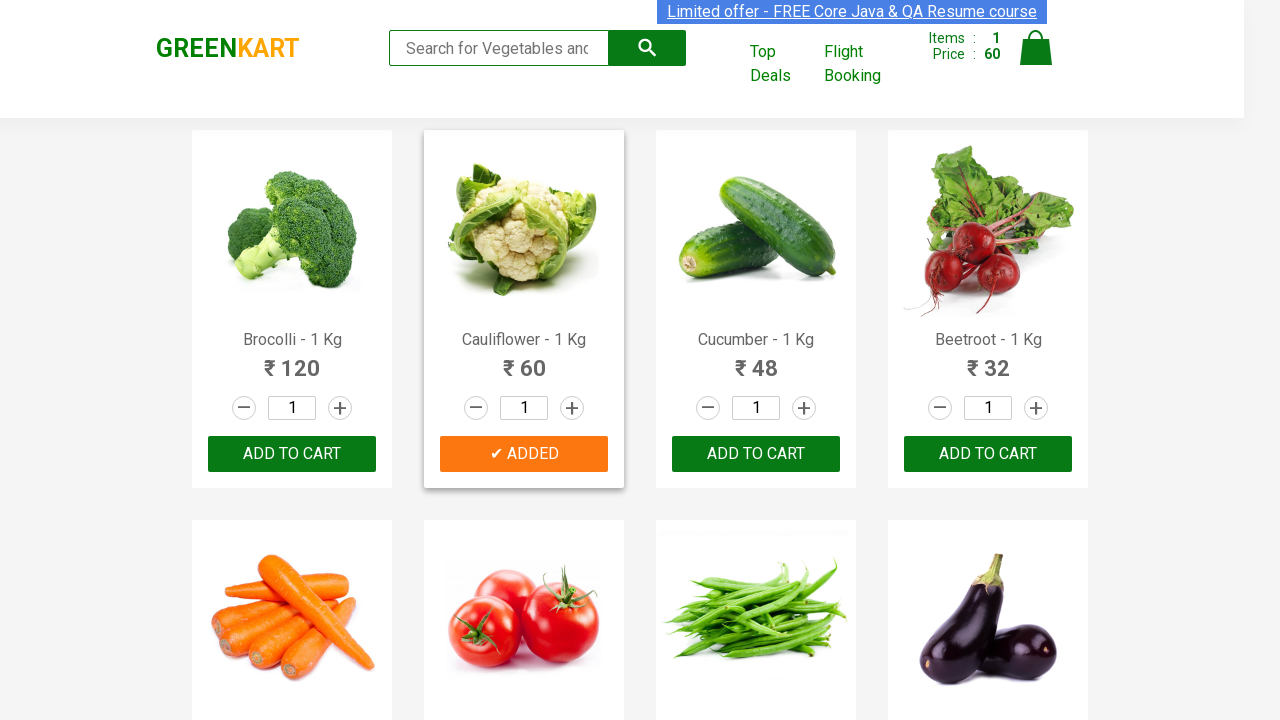

Clicked 'ADD TO CART' button for Cucumber at (756, 454) on div.product-action > button >> nth=2
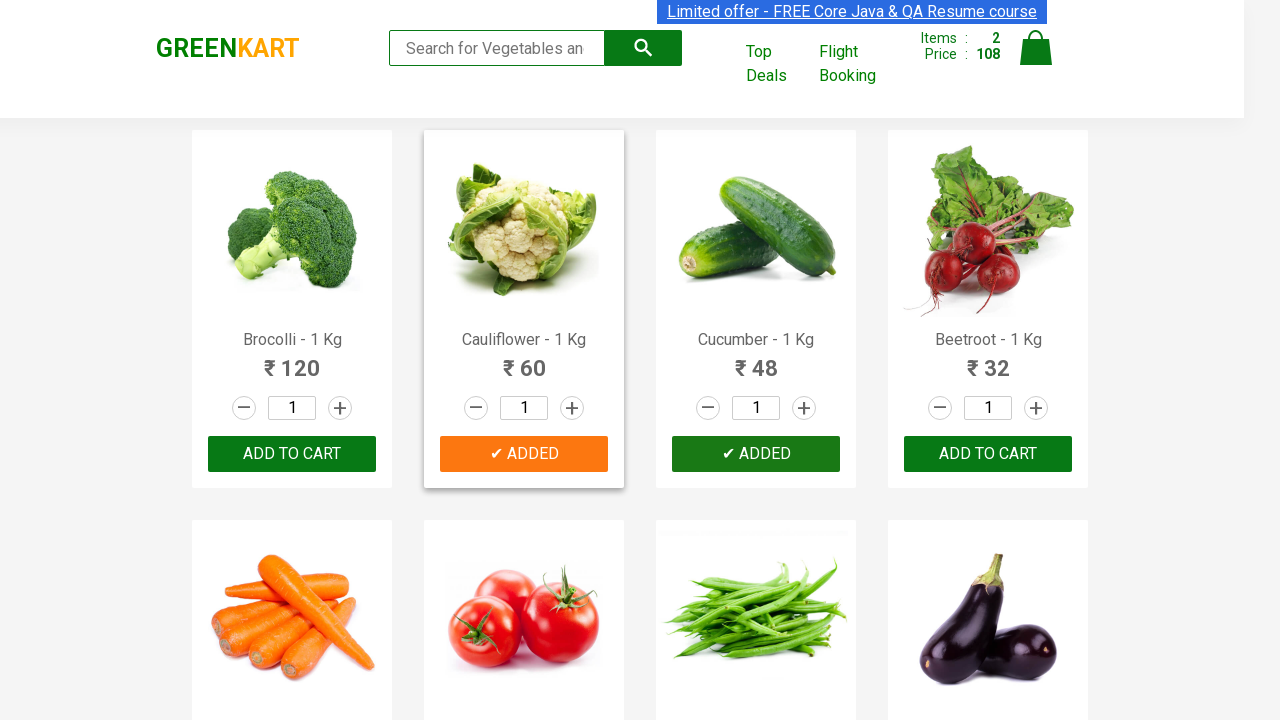

Retrieved text content from product at index 3
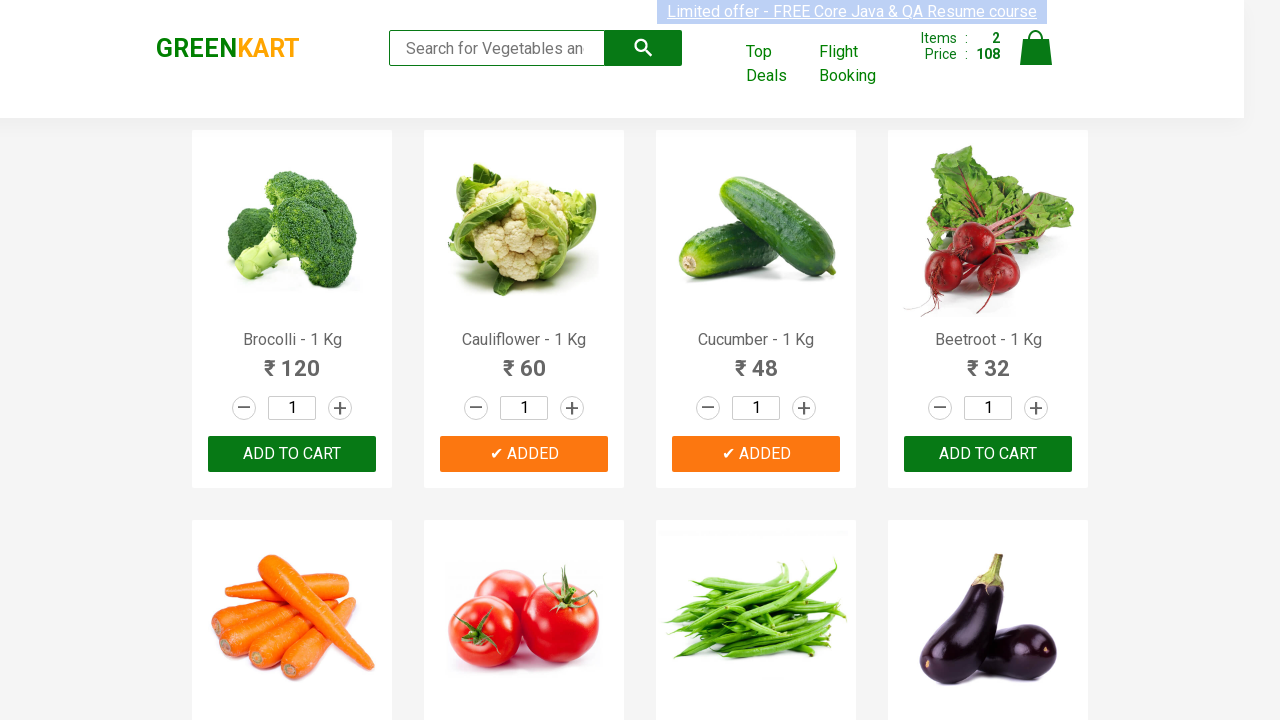

Clicked 'ADD TO CART' button for Beetroot at (988, 454) on div.product-action > button >> nth=3
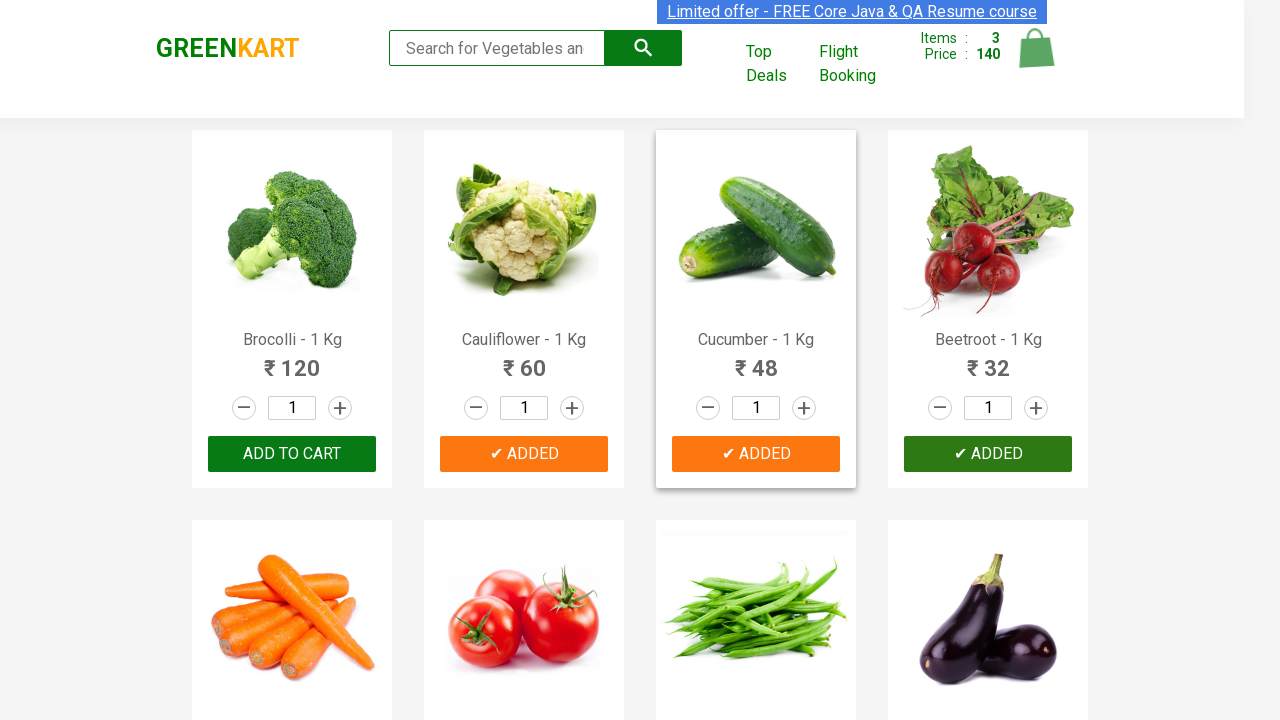

Retrieved text content from product at index 4
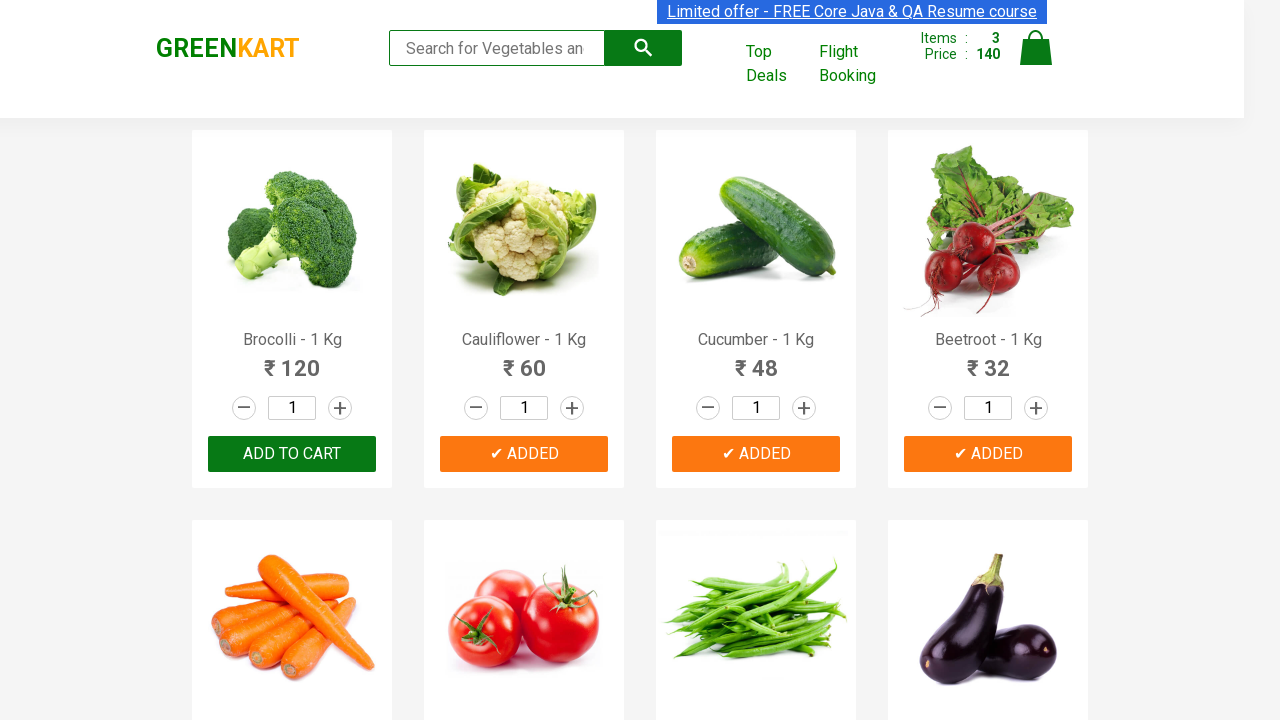

Clicked 'ADD TO CART' button for Carrot at (292, 360) on div.product-action > button >> nth=4
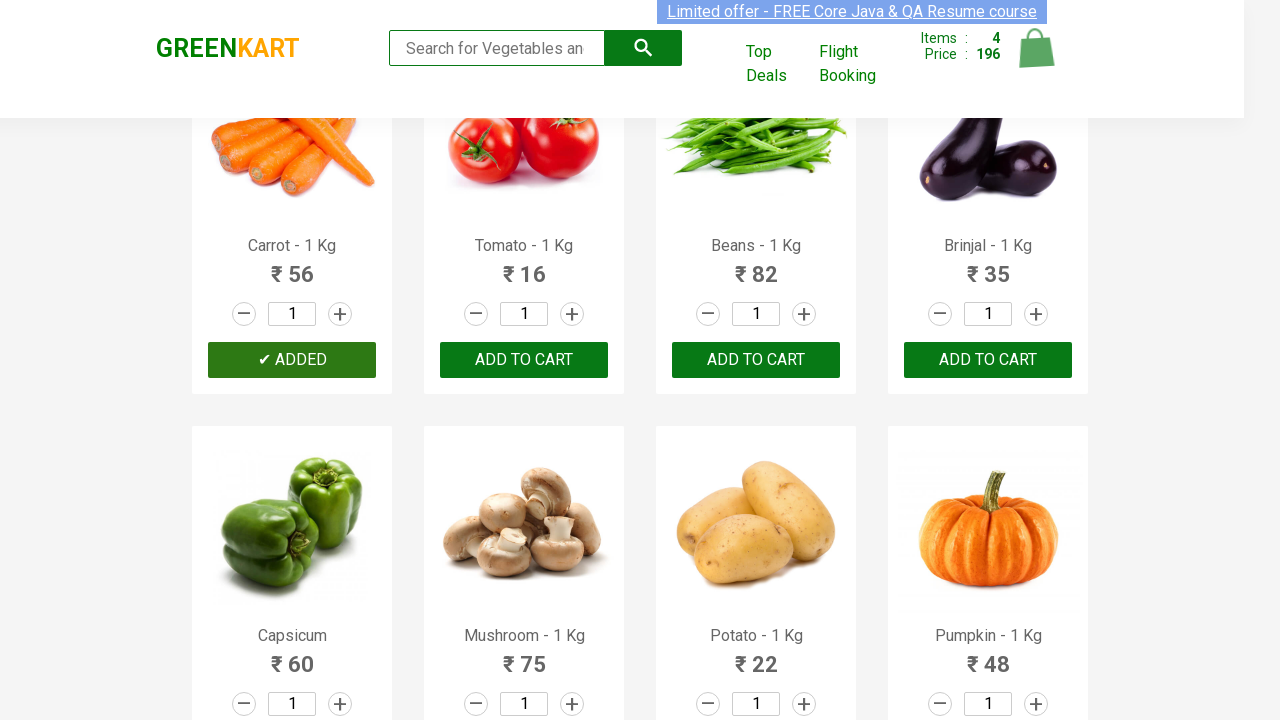

Clicked on the cart icon to view cart at (1036, 48) on img[alt='Cart']
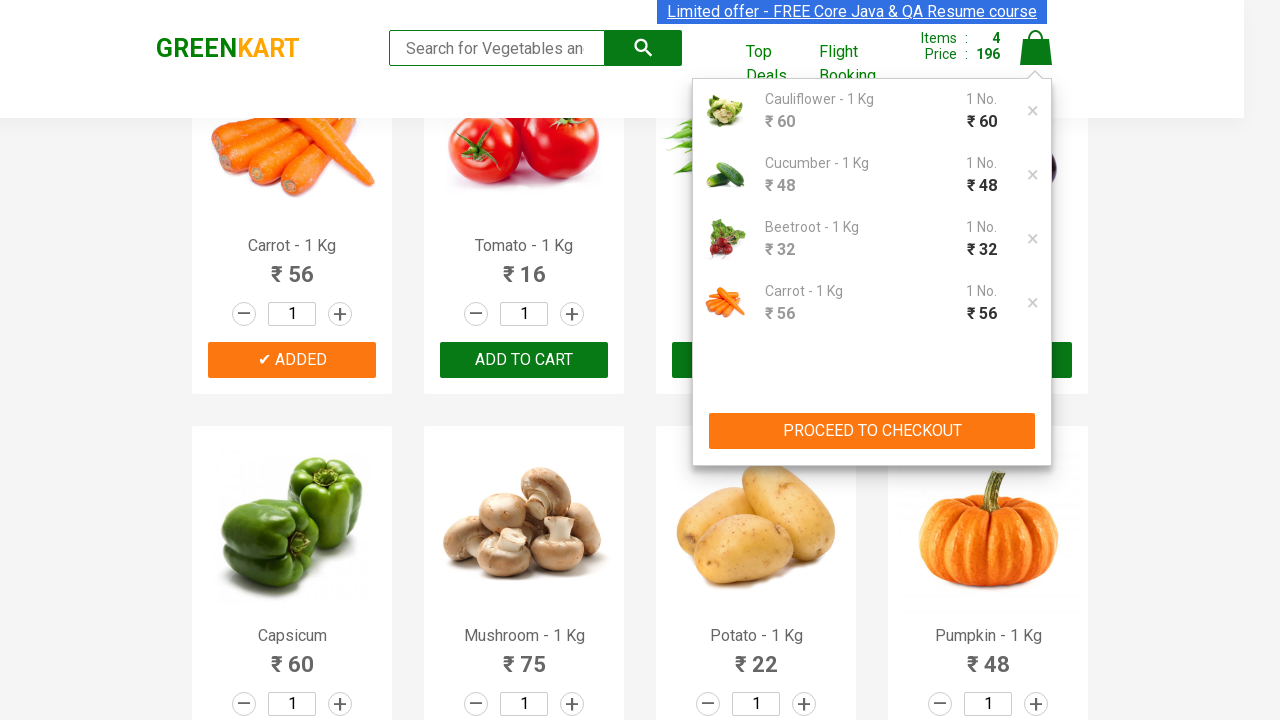

Clicked 'PROCEED TO CHECKOUT' button at (872, 431) on button:has-text('PROCEED TO CHECKOUT')
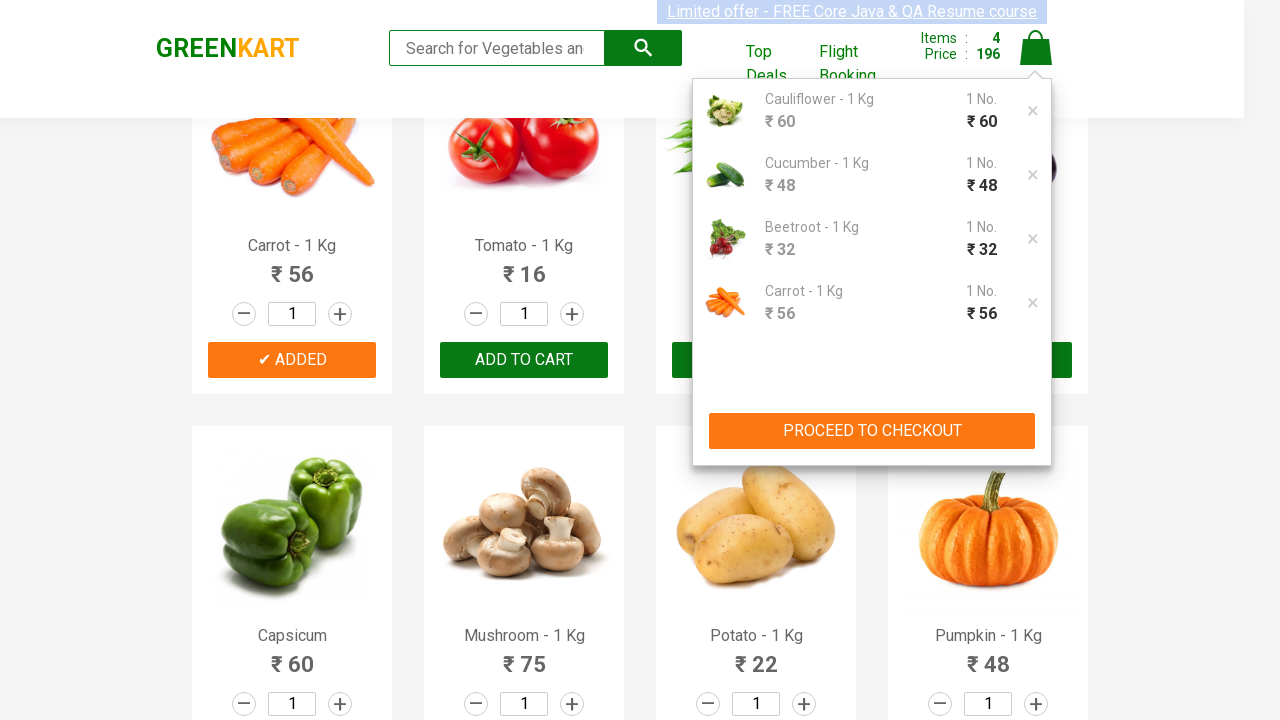

Filled promo code input field with 'rahulshettyacademy' on input.promoCode
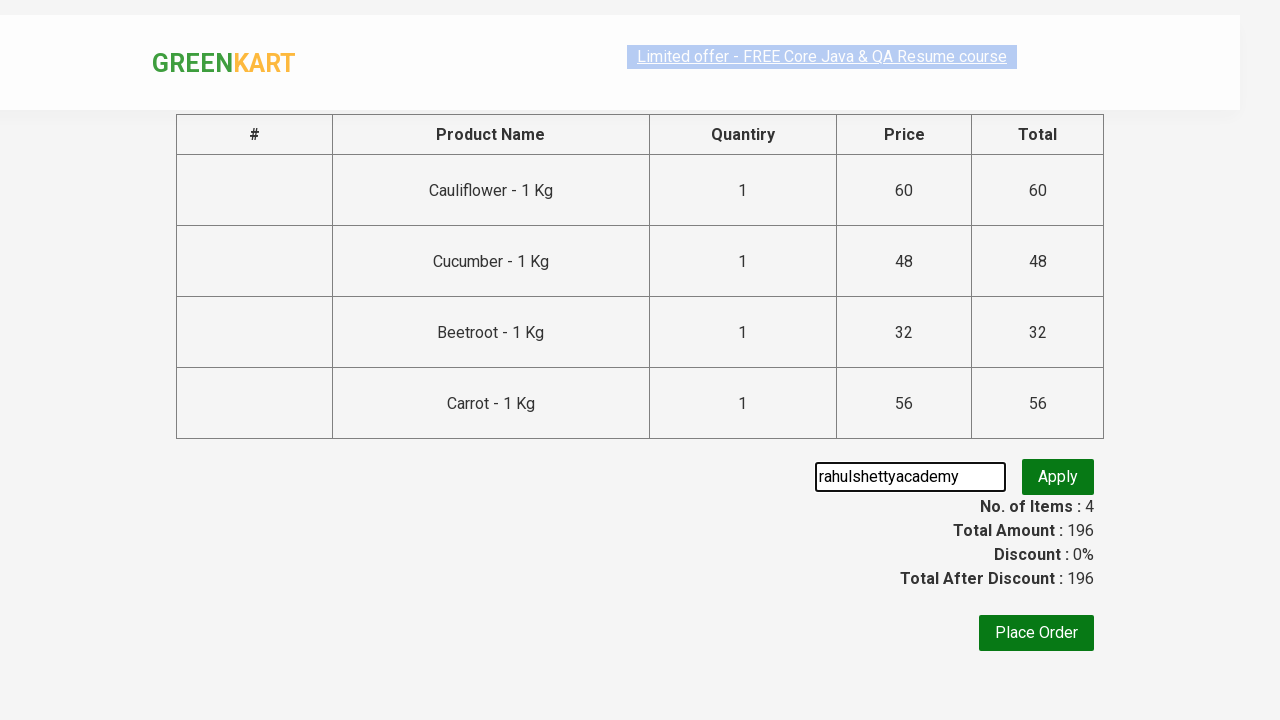

Clicked 'Apply' button to apply the promo code at (1058, 477) on button:has-text('Apply')
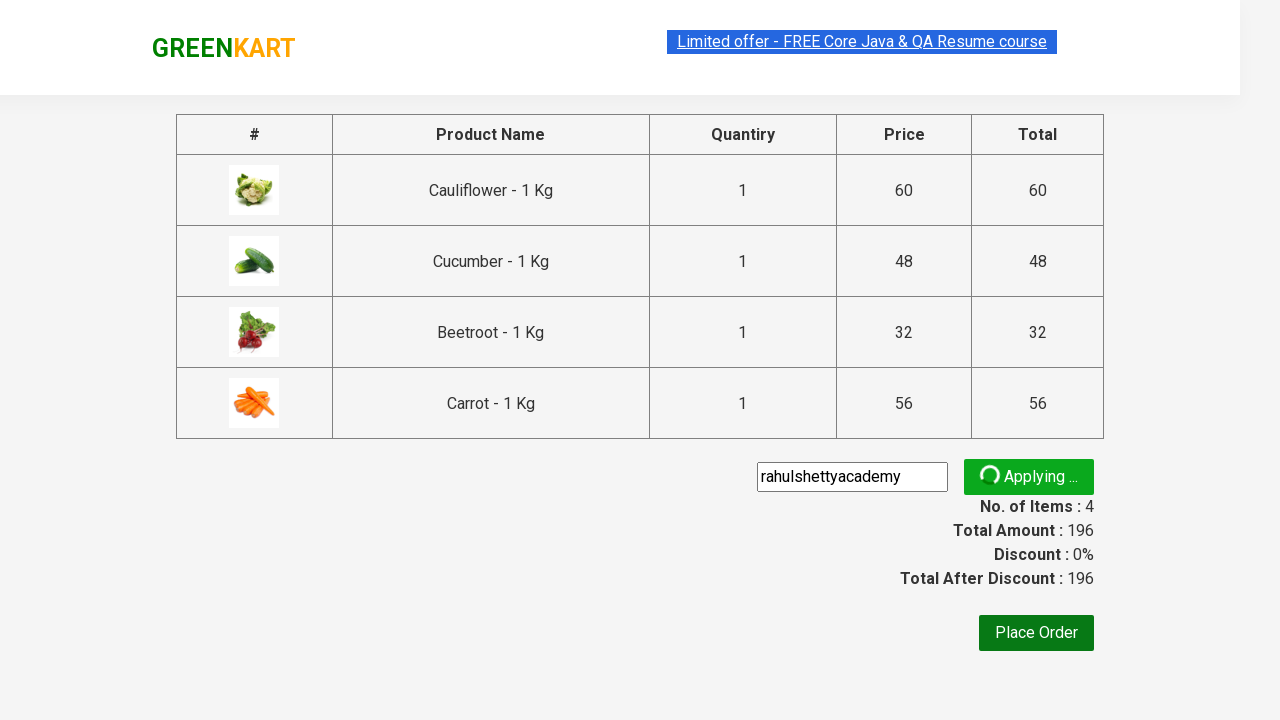

Promo code confirmation message appeared
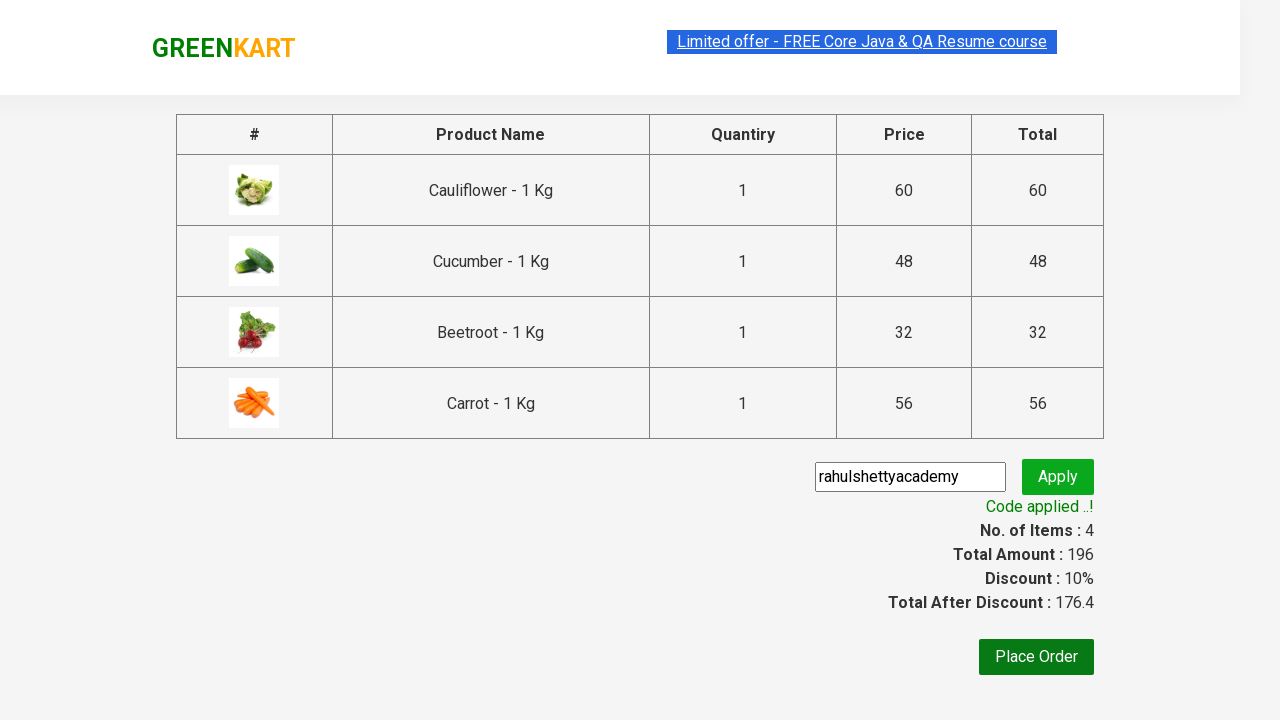

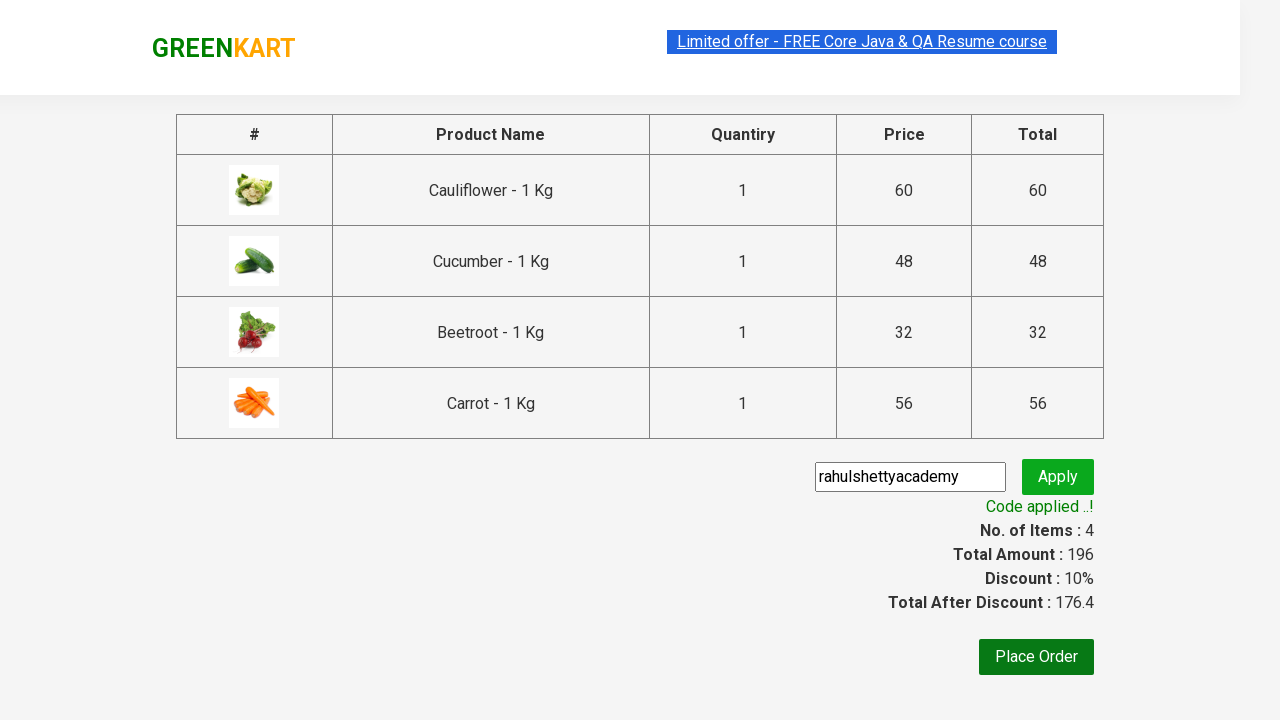